Handles an alert that appears after a delay

Starting URL: https://demoqa.com/alerts

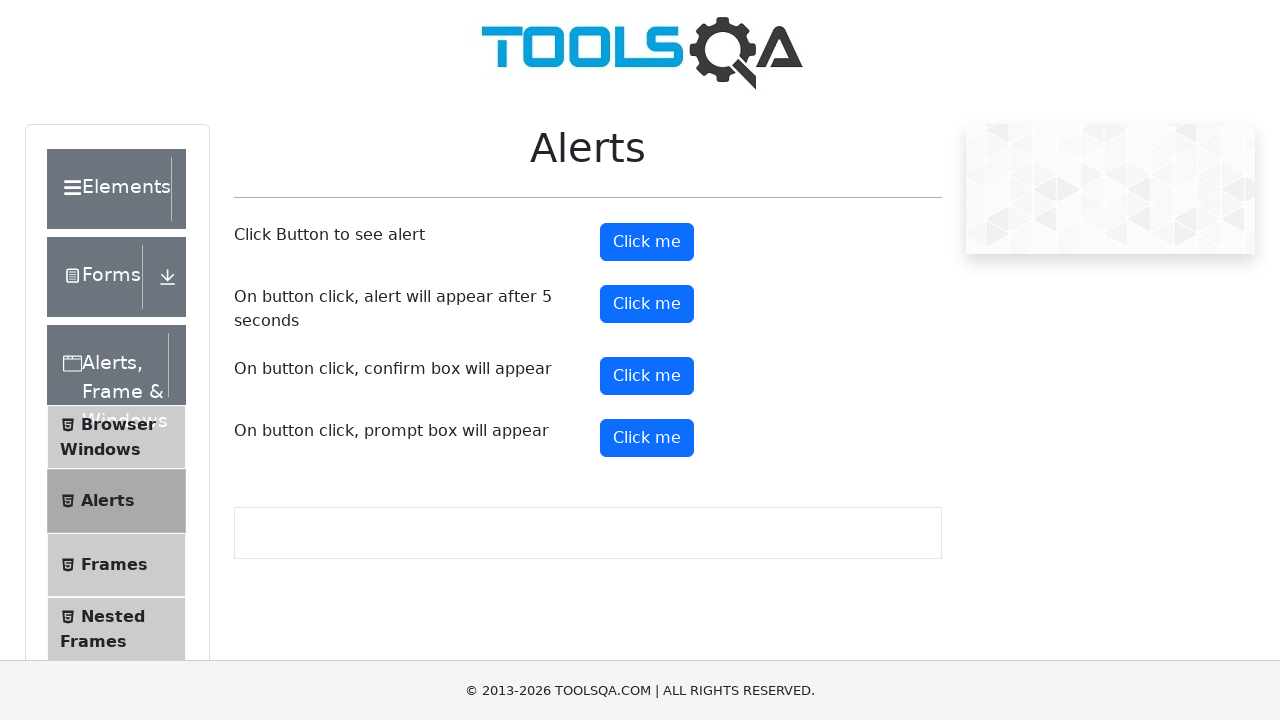

Set up alert handler to automatically accept dialogs
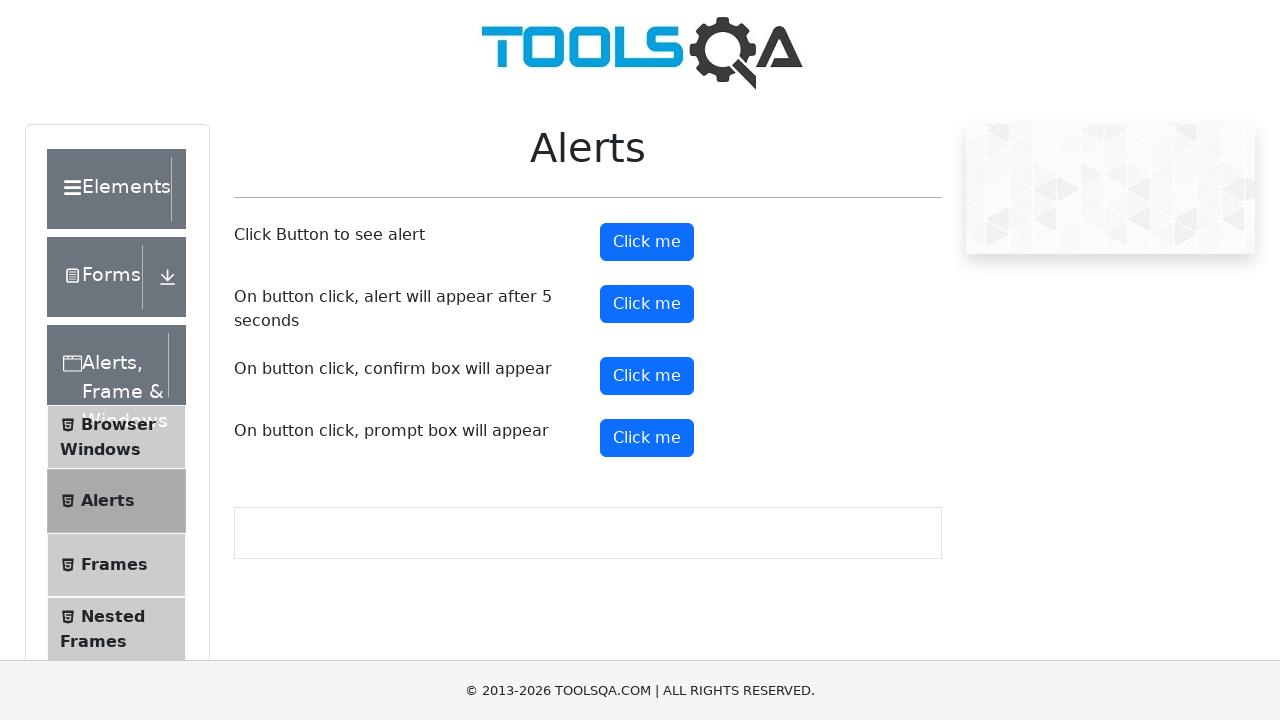

Clicked button to trigger delayed alert at (647, 304) on #timerAlertButton
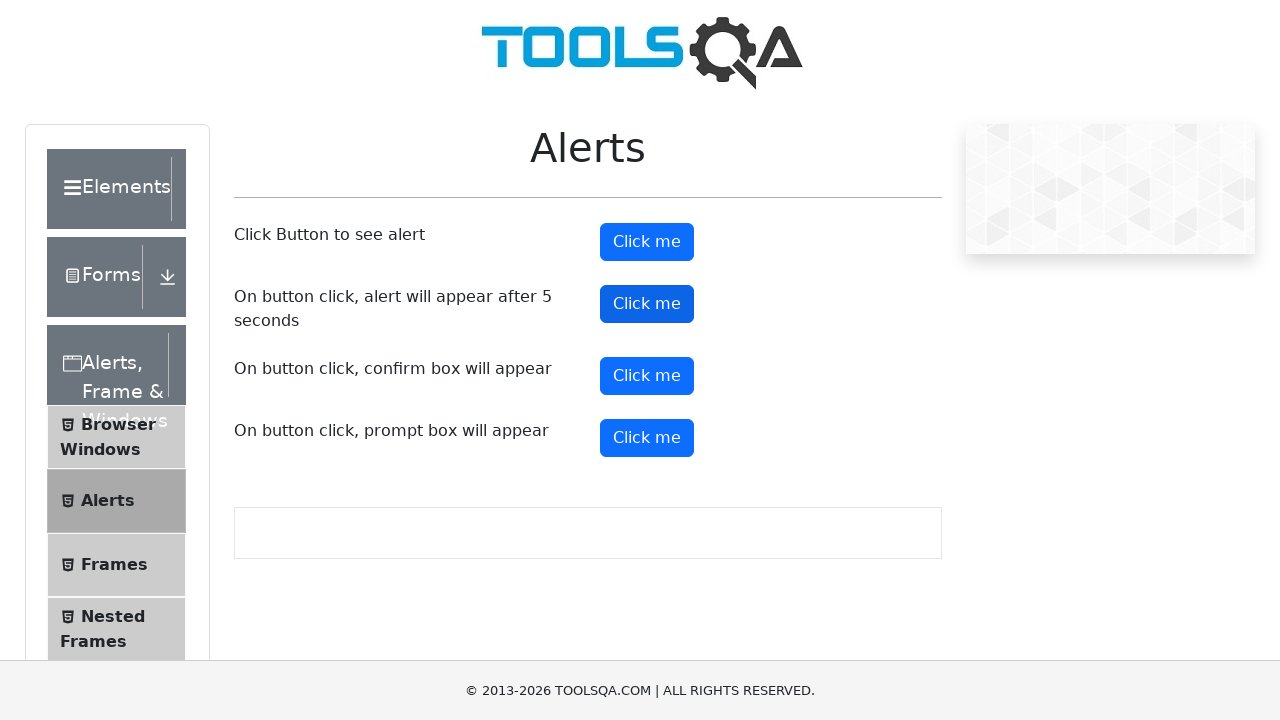

Waited 6 seconds for alert to appear and be handled
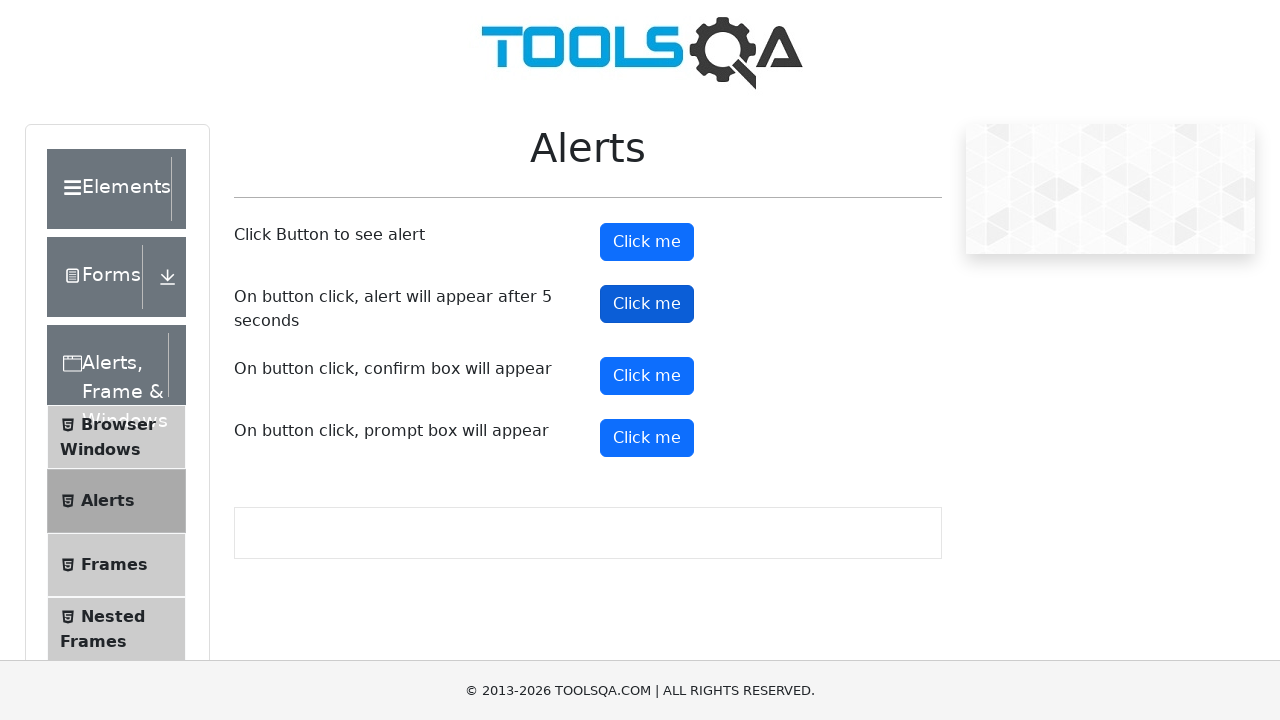

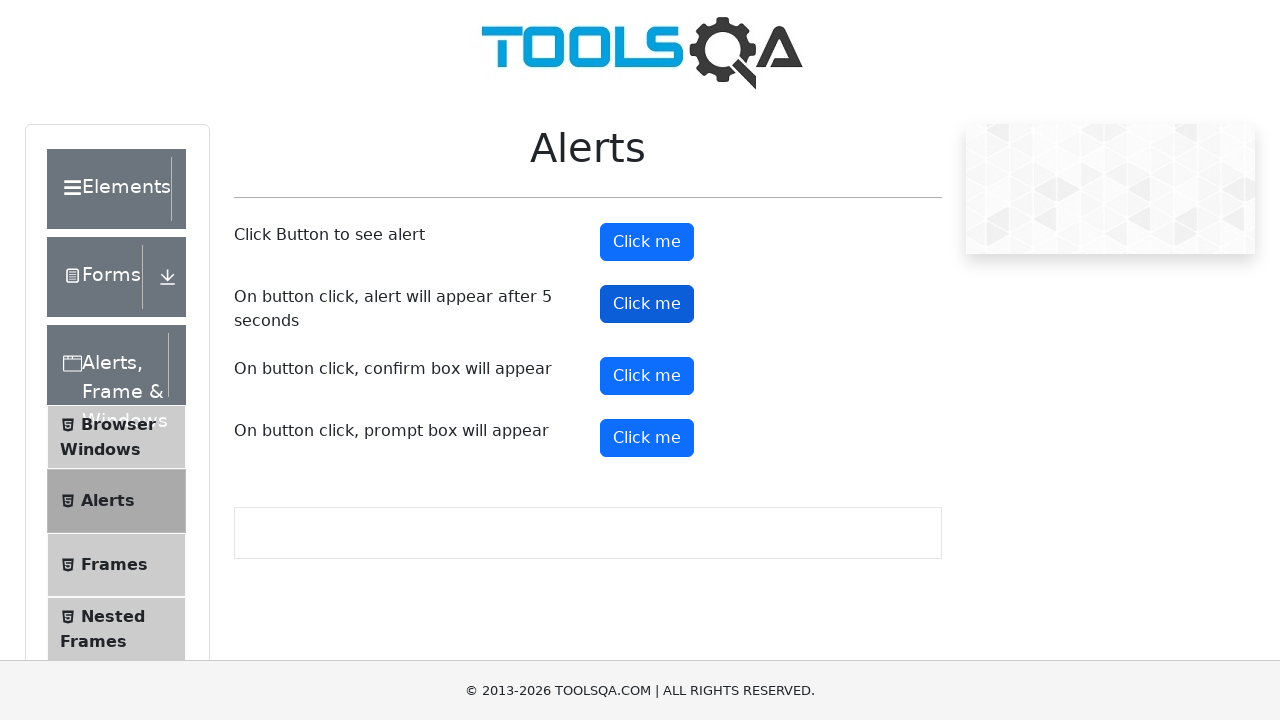